Tests the locked out user scenario by attempting to login with a locked account

Starting URL: https://www.saucedemo.com/

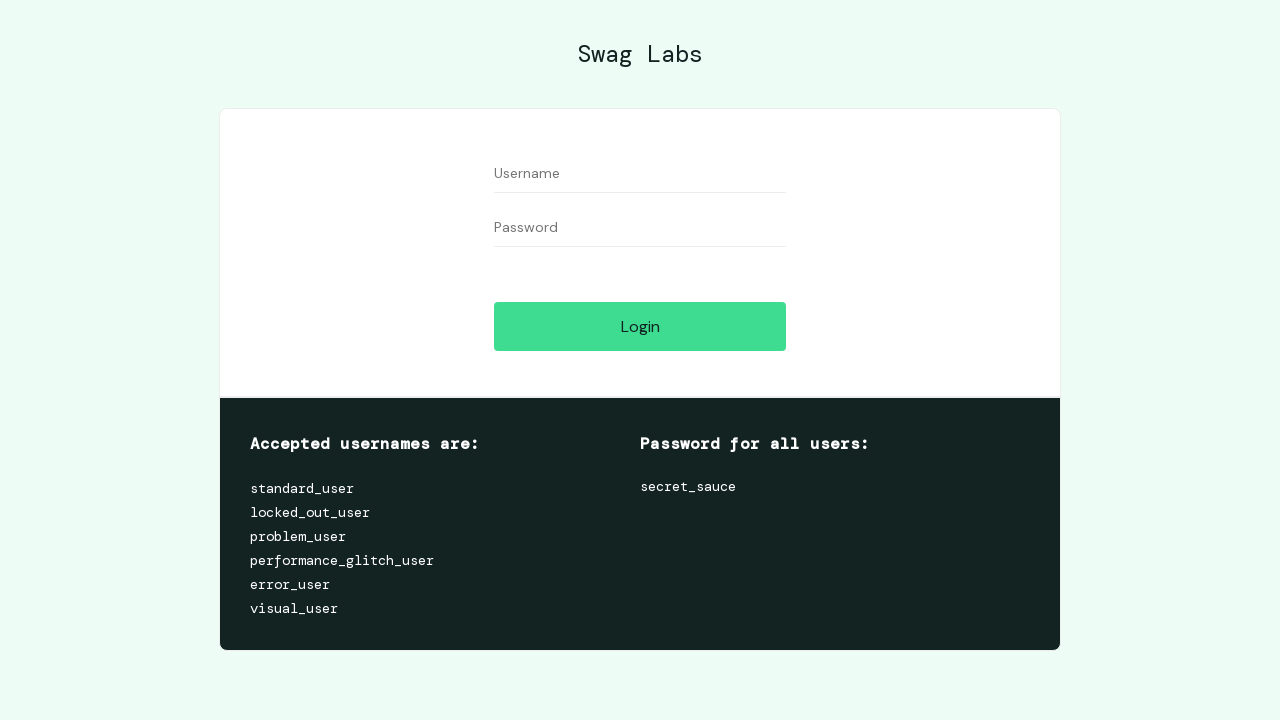

Filled username field with 'locked_out_user' on #user-name
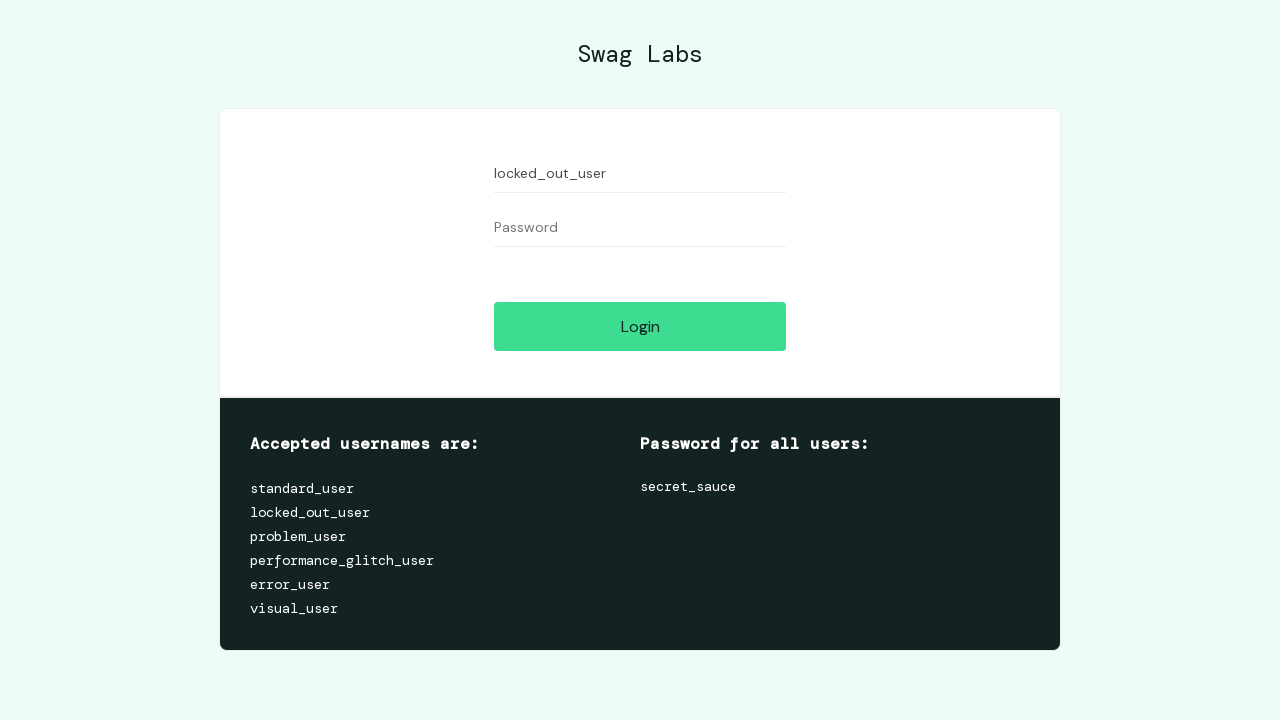

Filled password field with 'secret_sauce' on #password
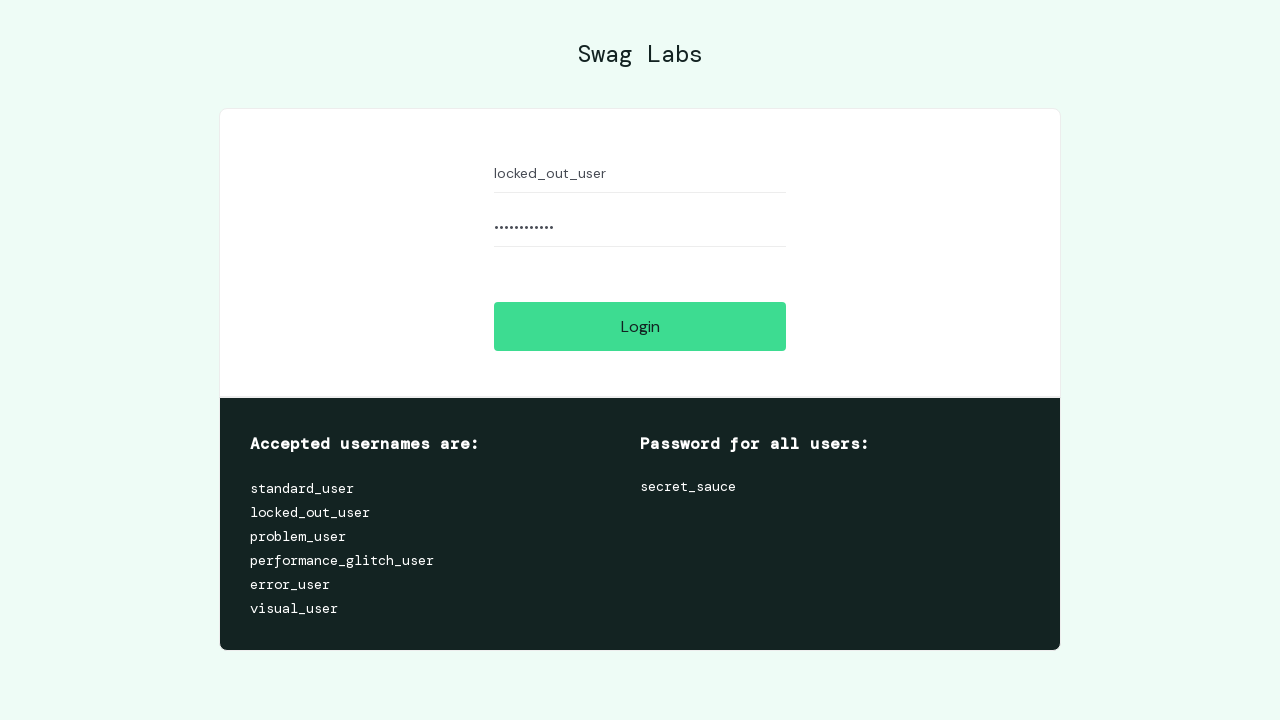

Clicked login button to attempt authentication at (640, 326) on #login-button
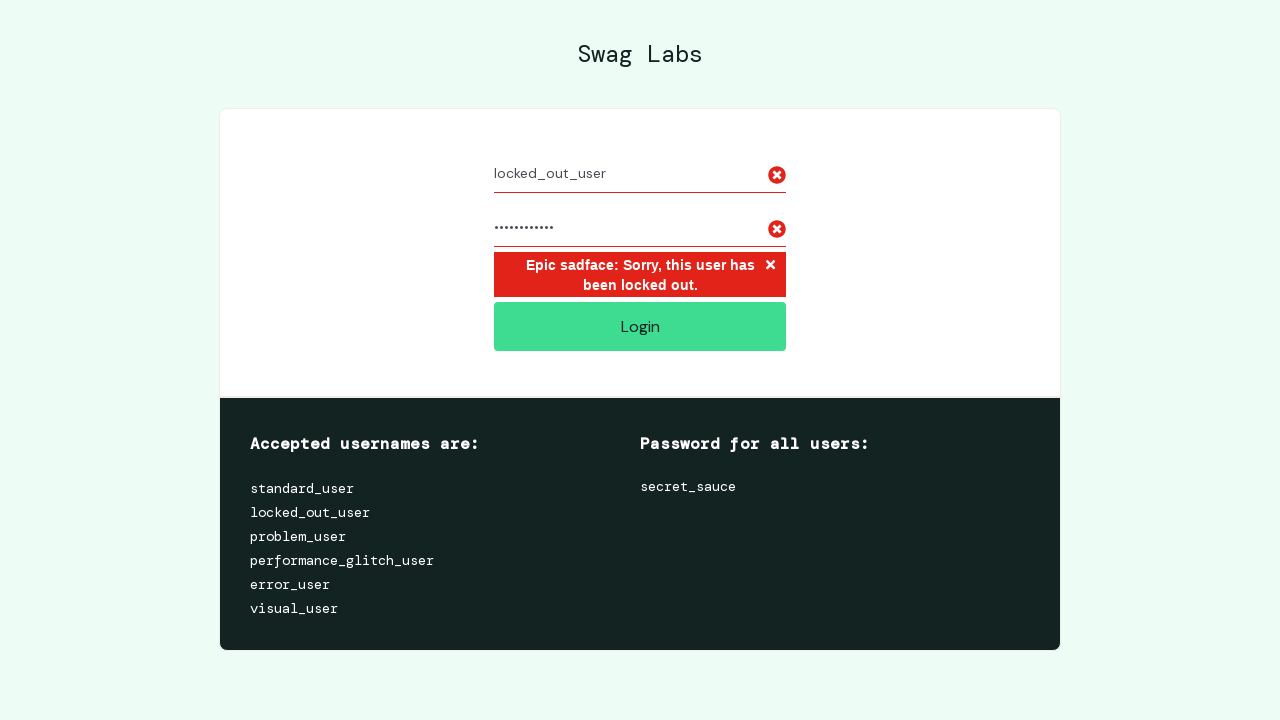

Error message appeared confirming account is locked out
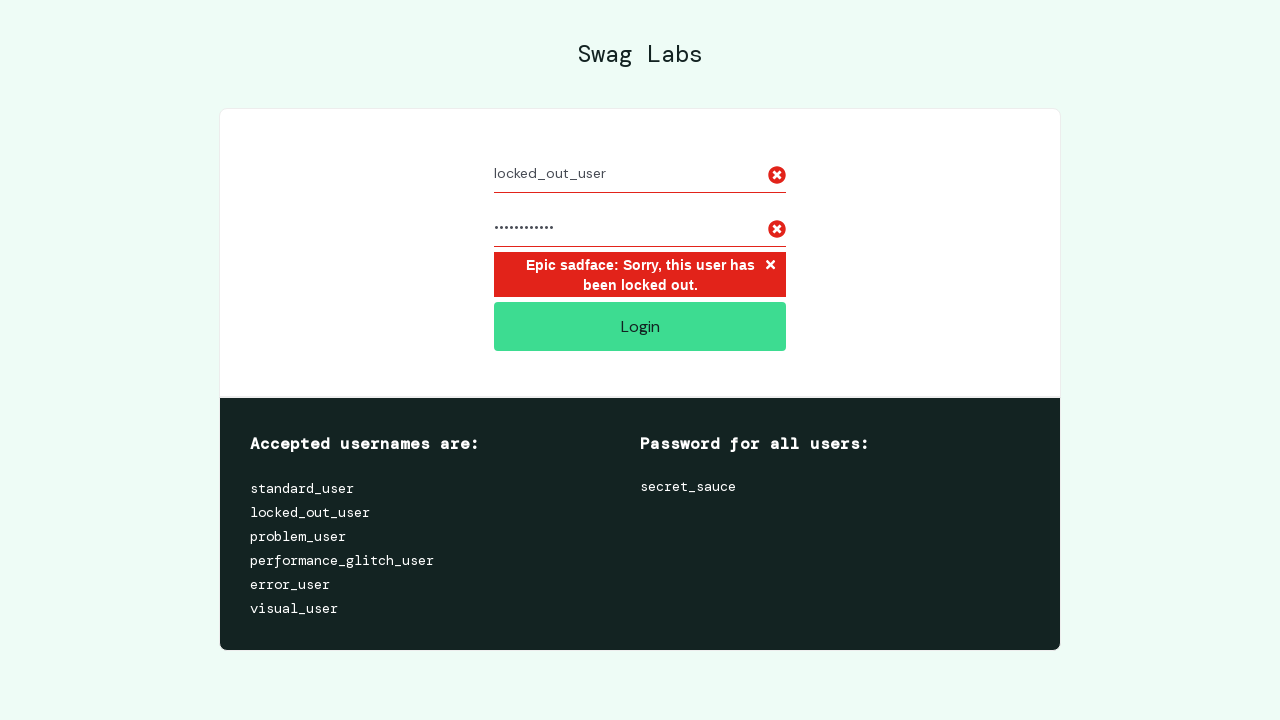

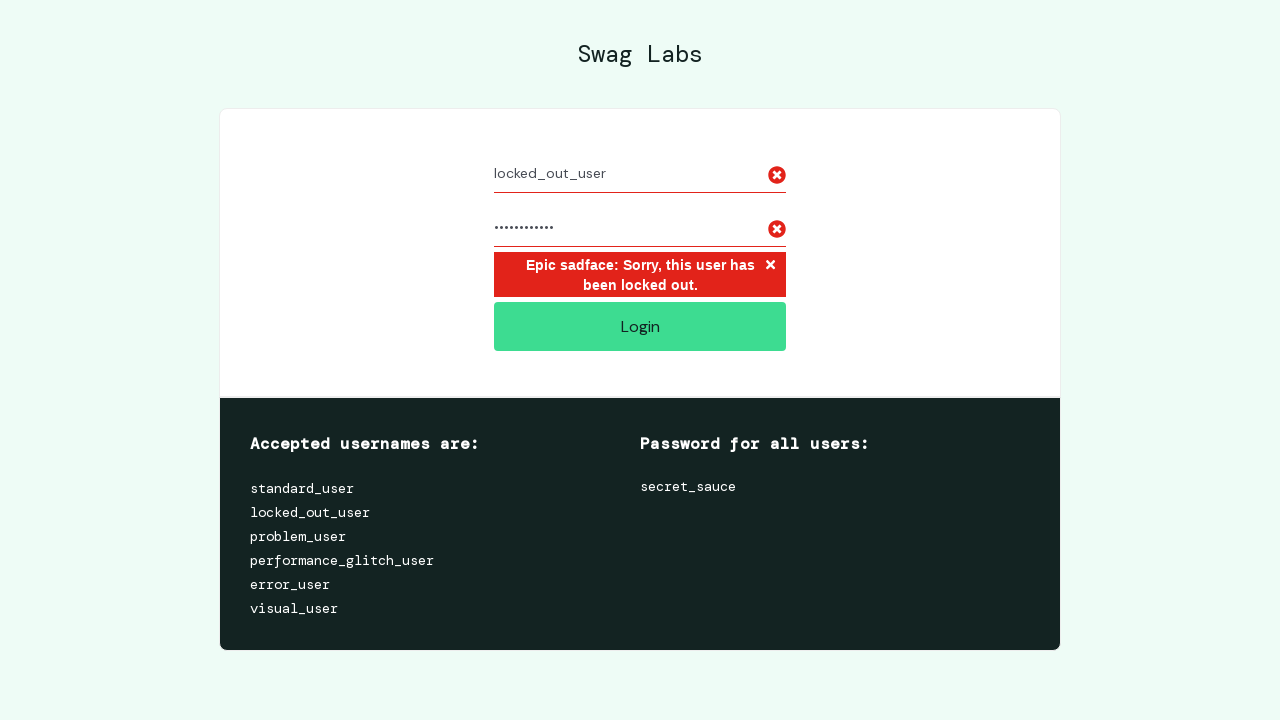